Tests a simple registration form by filling in first name, last name, email, and phone number fields, submitting the form, and handling the confirmation alert.

Starting URL: https://v1.training-support.net/selenium/simple-form

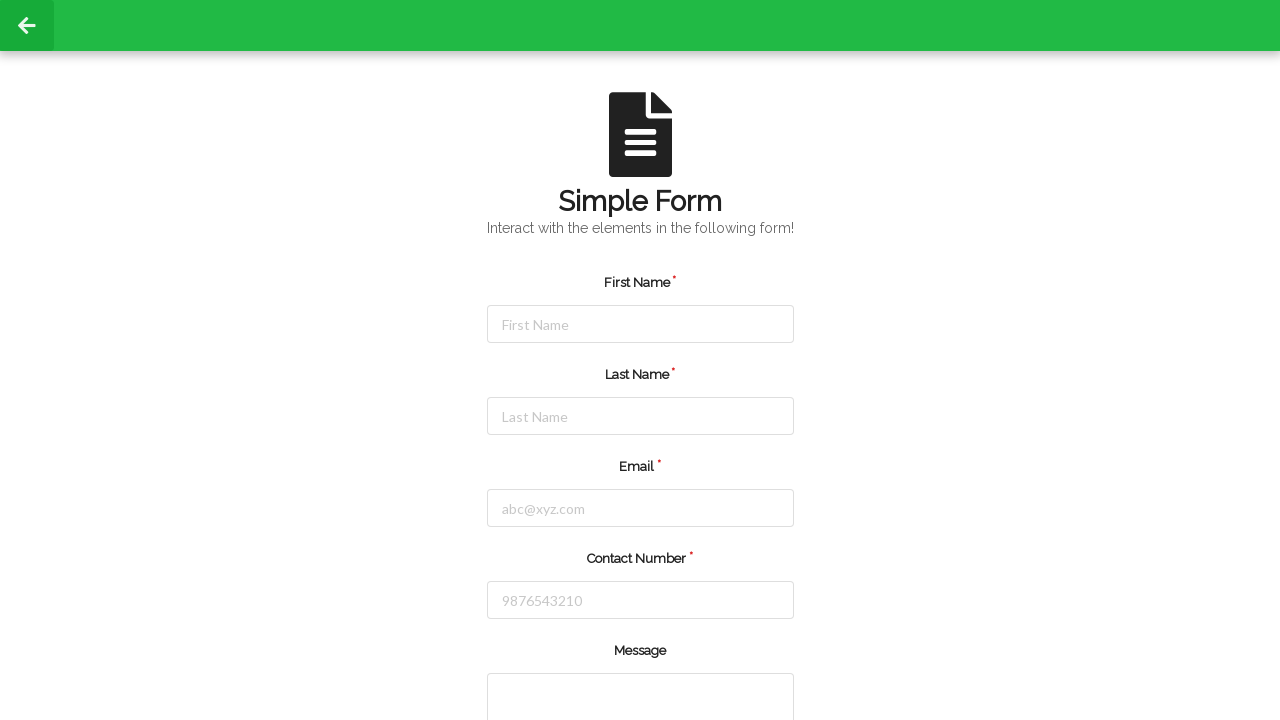

Filled first name field with 'Michael' on #firstName
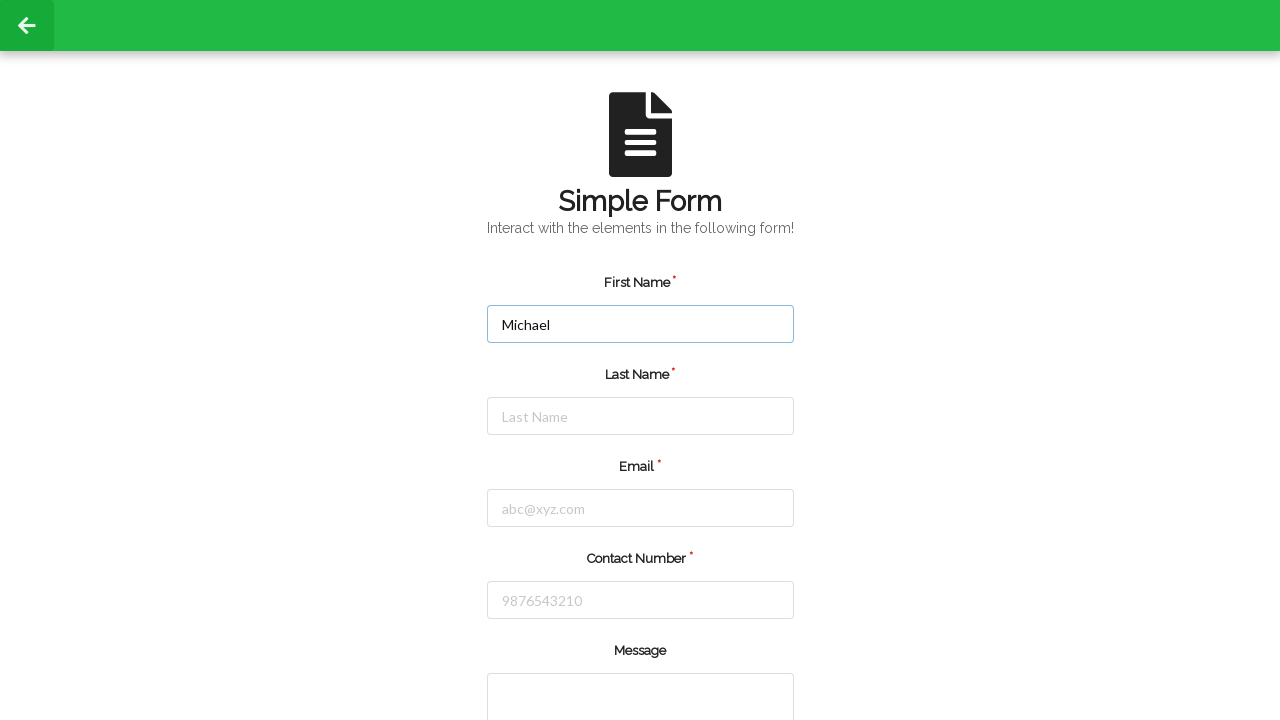

Filled last name field with 'Johnson' on #lastName
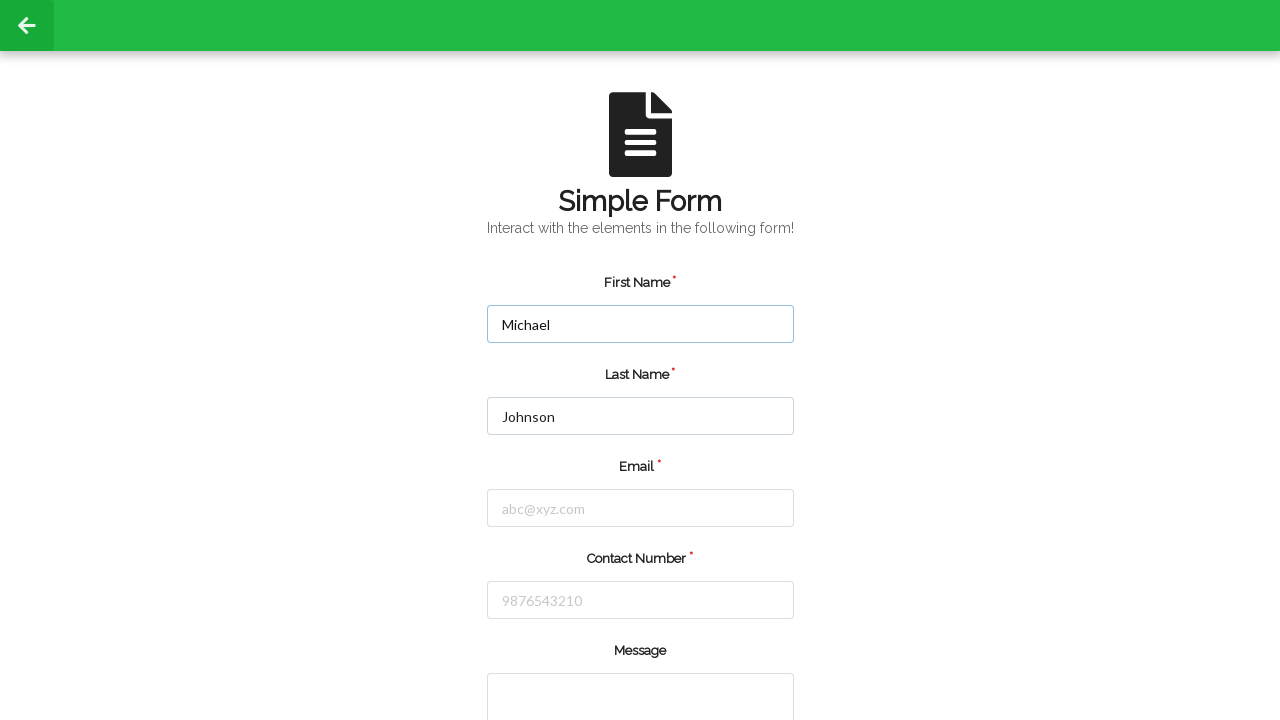

Filled email field with 'michael.johnson@testmail.com' on #email
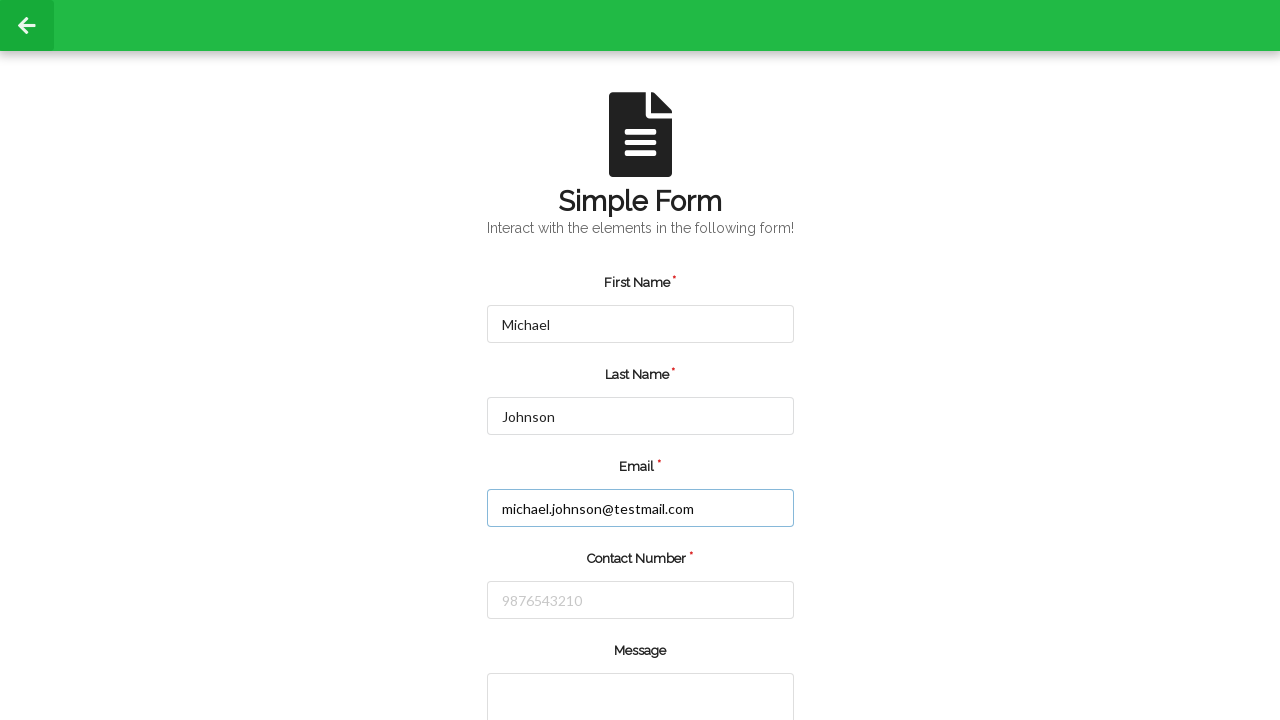

Filled phone number field with '5551234567' on #number
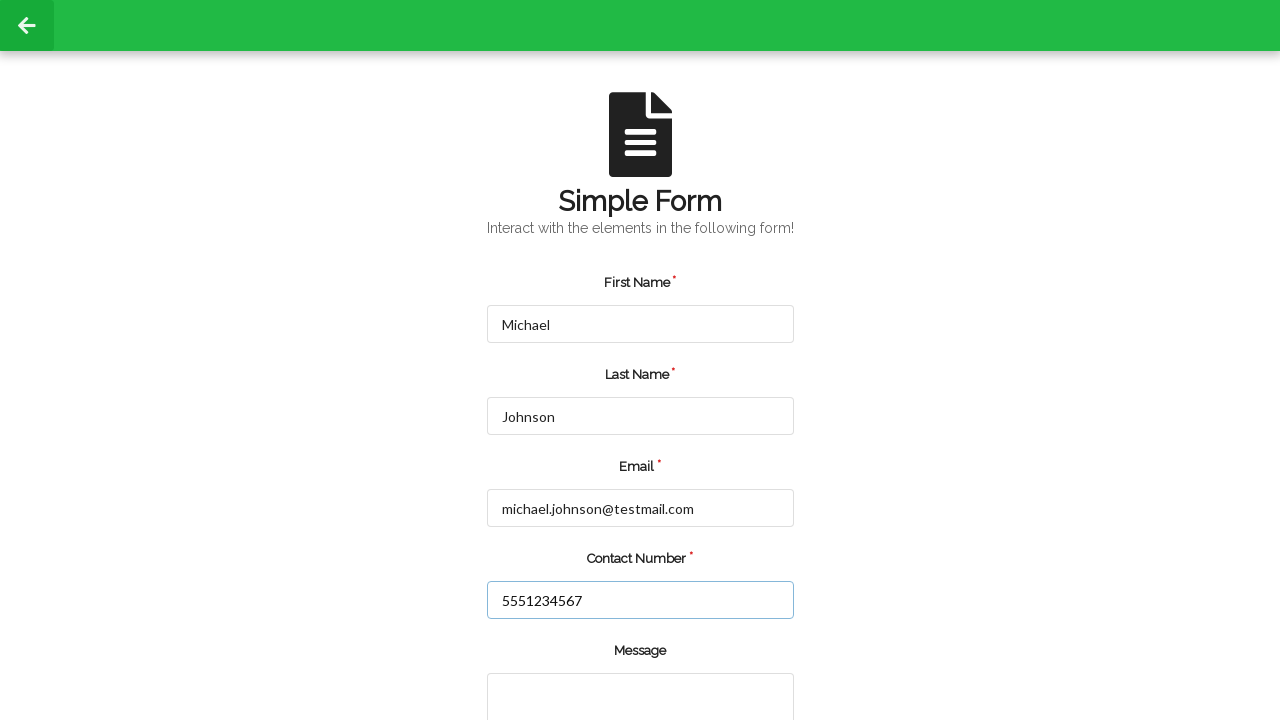

Clicked submit button for first registration at (558, 660) on input.green
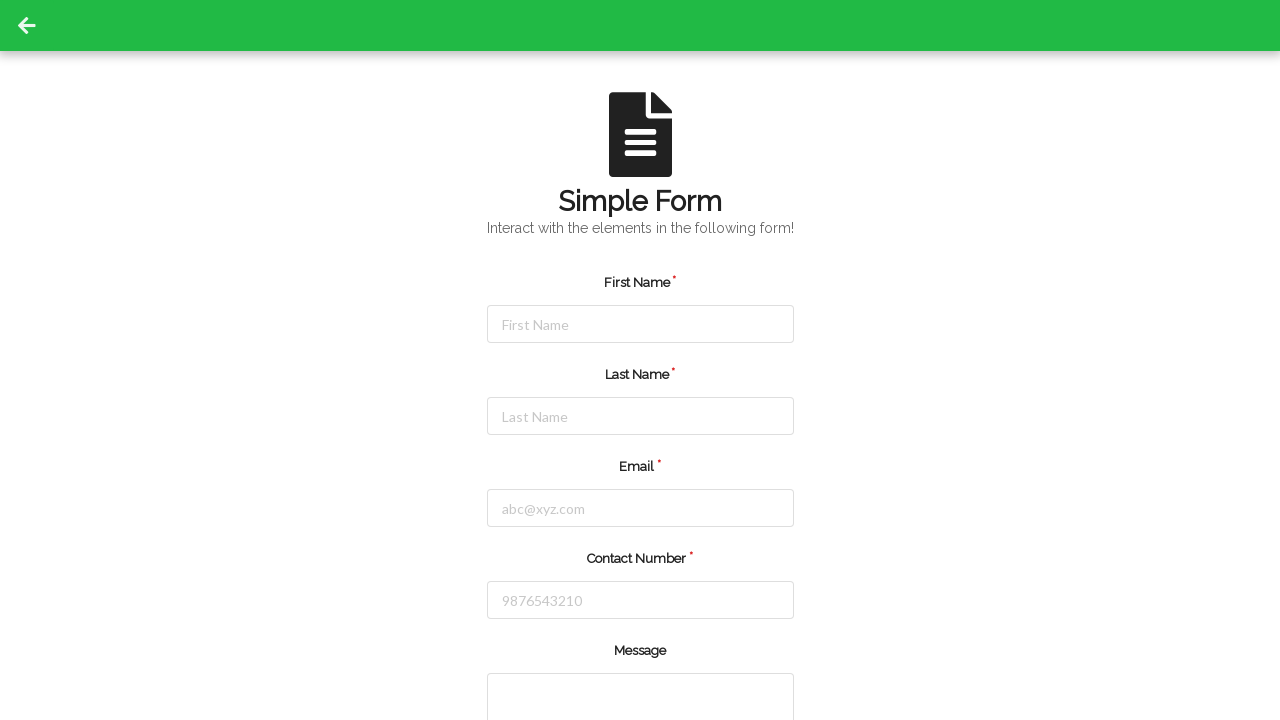

Set up alert dialog handler to accept alerts
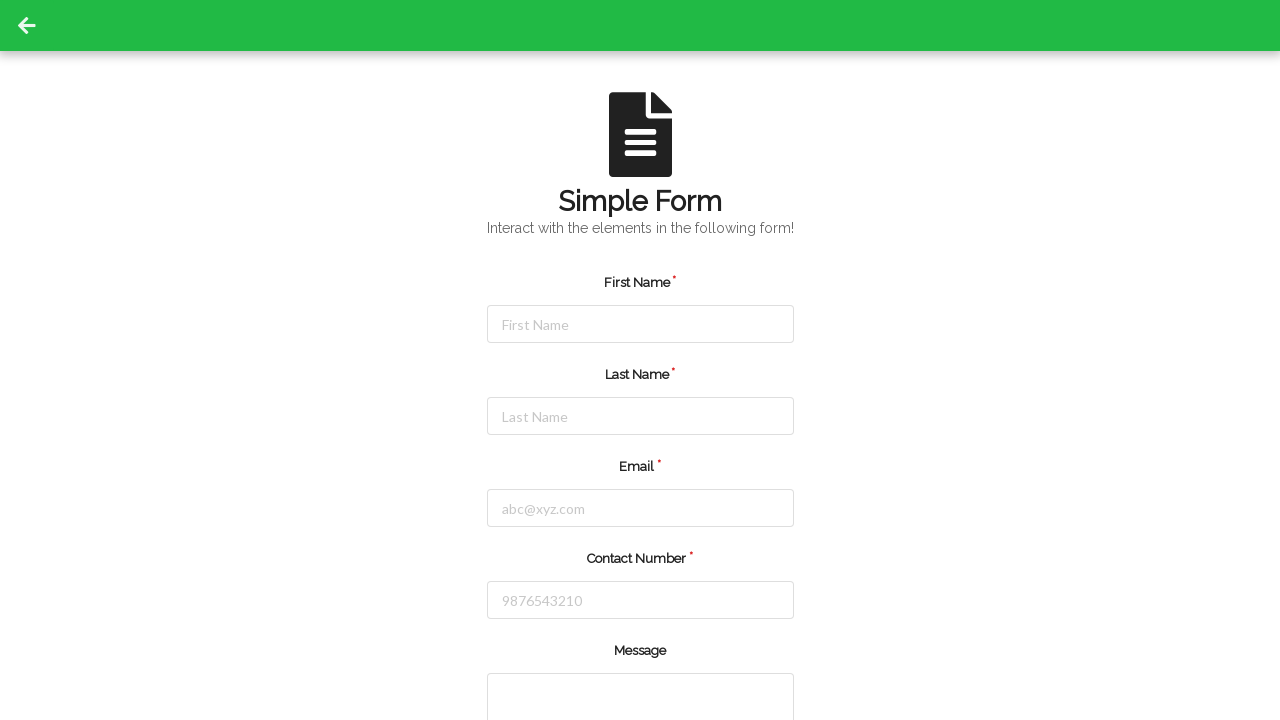

Waited 1 second for alert to appear
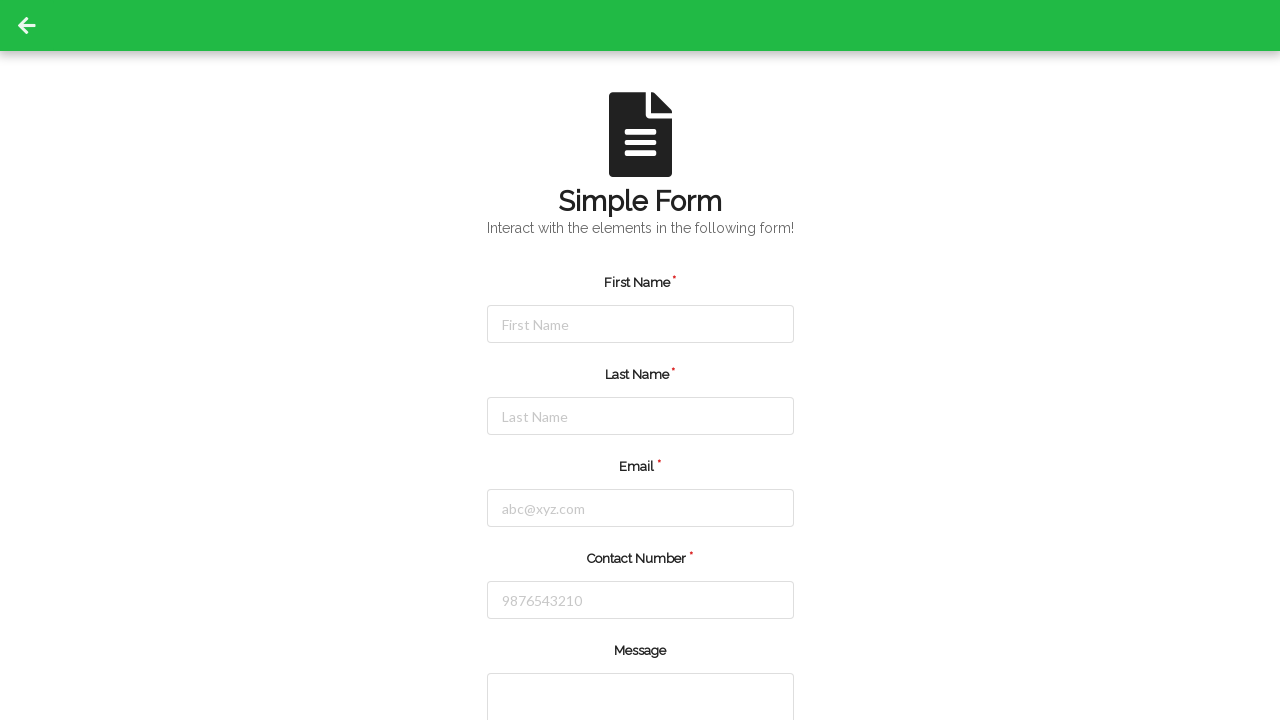

Reloaded page after first registration
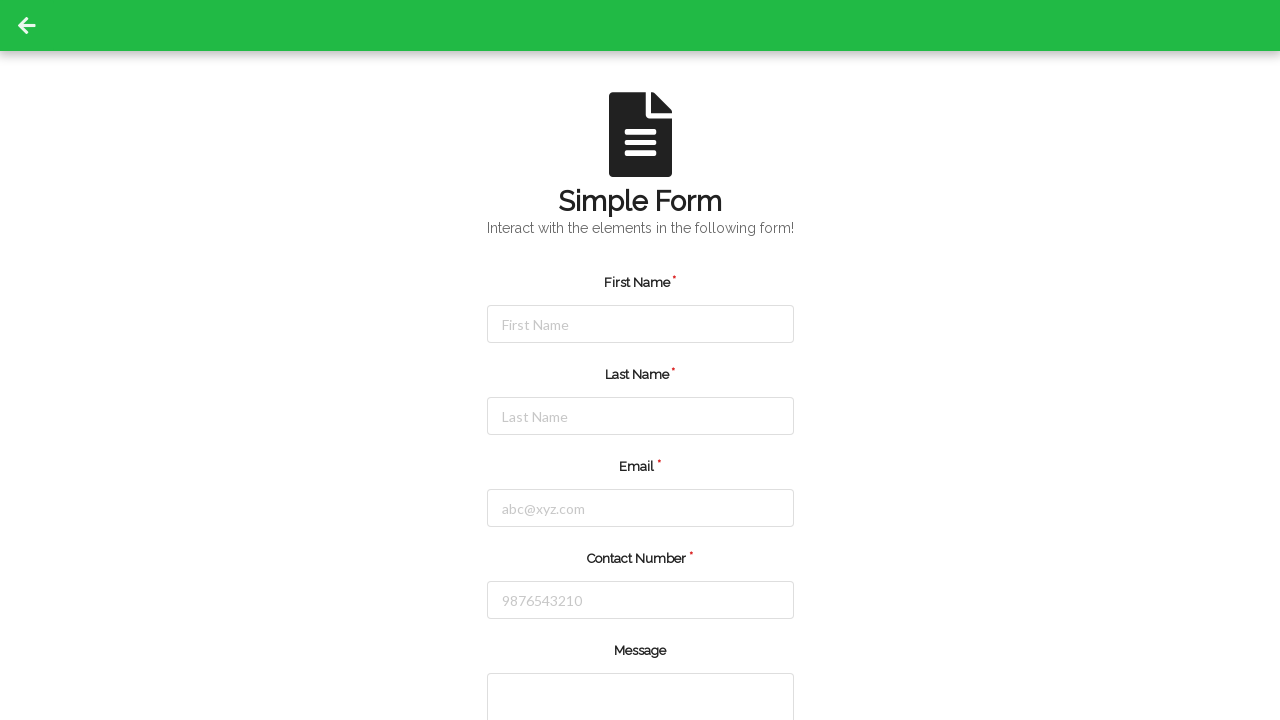

Filled first name field with 'Sarah' on #firstName
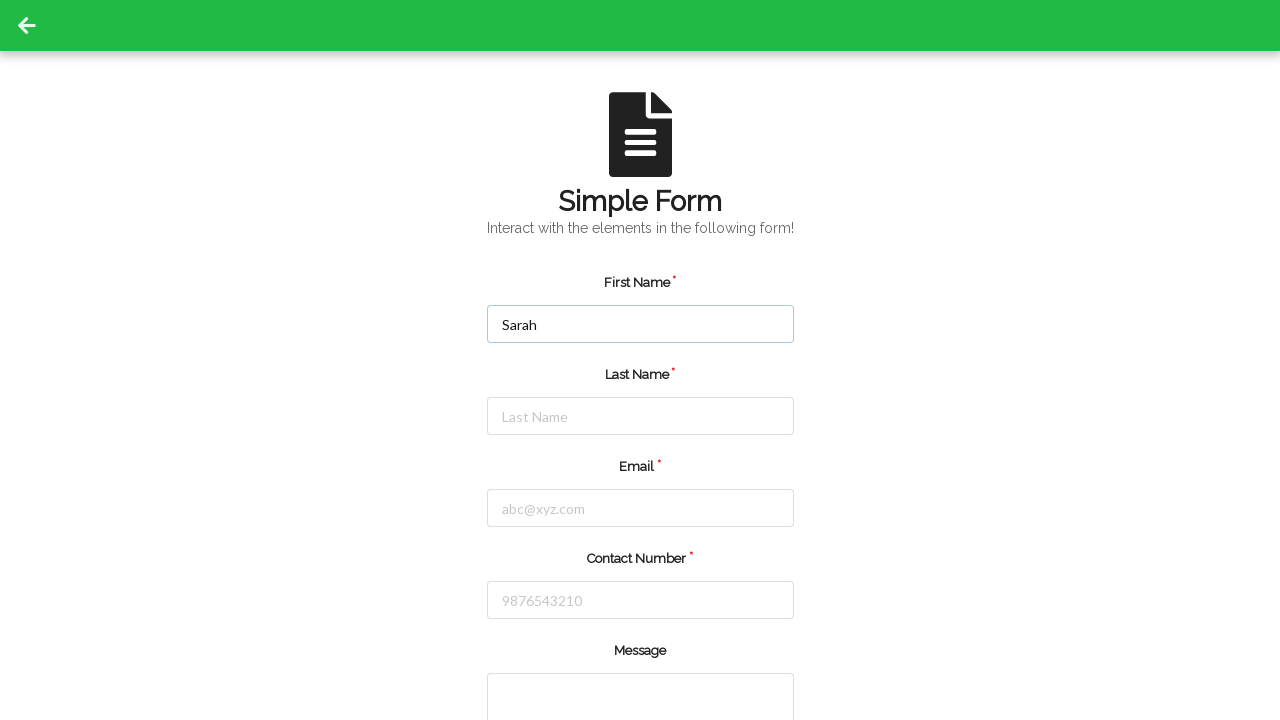

Filled last name field with 'Williams' on #lastName
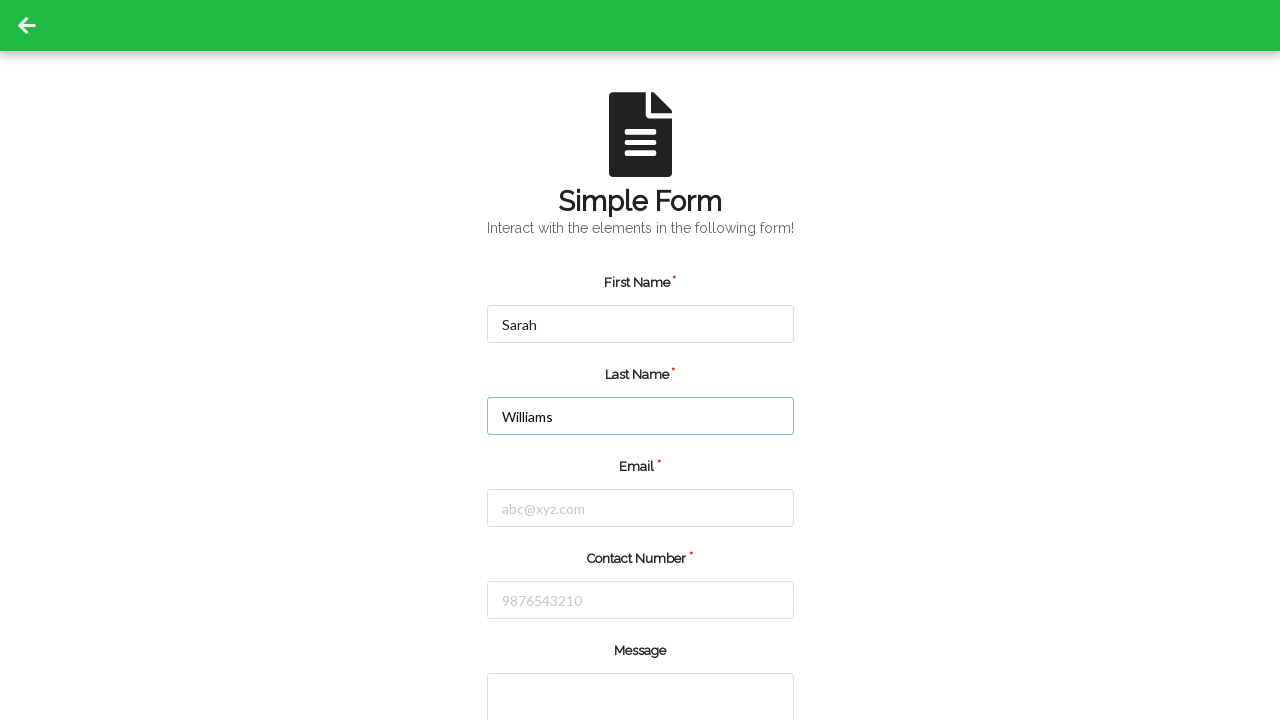

Filled email field with 'sarah.williams@example.org' on #email
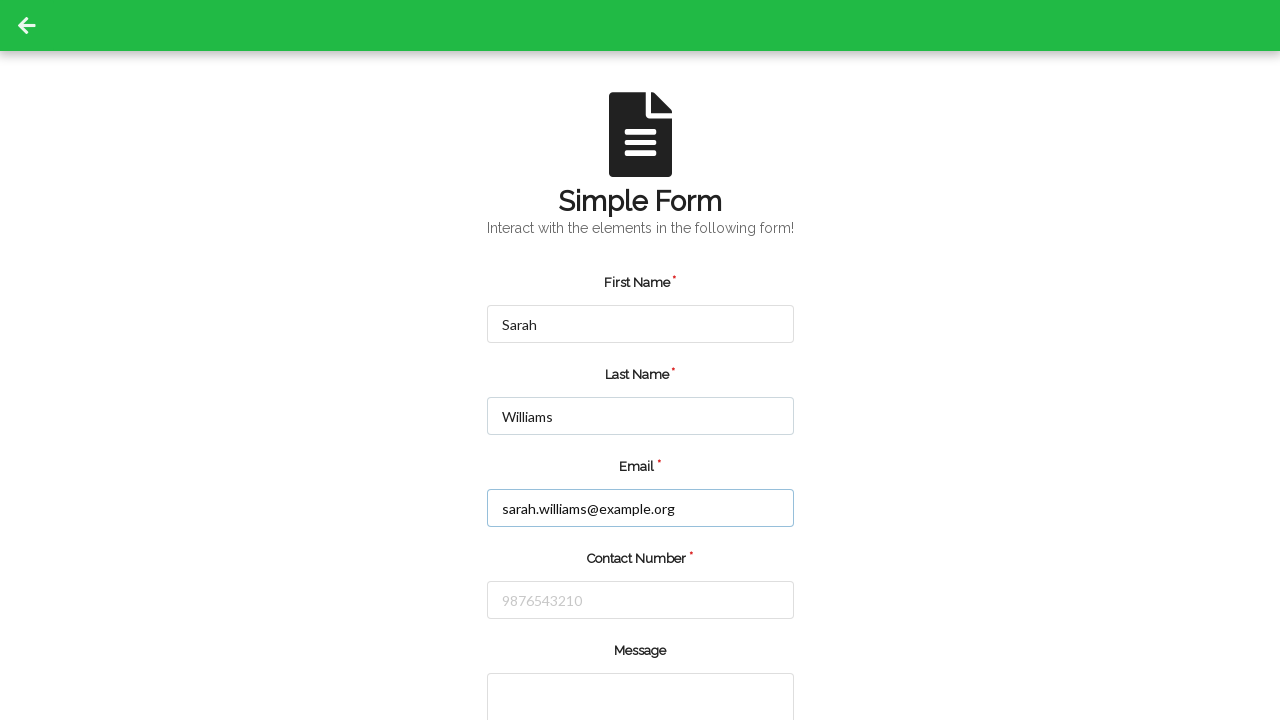

Filled phone number field with '5559876543' on #number
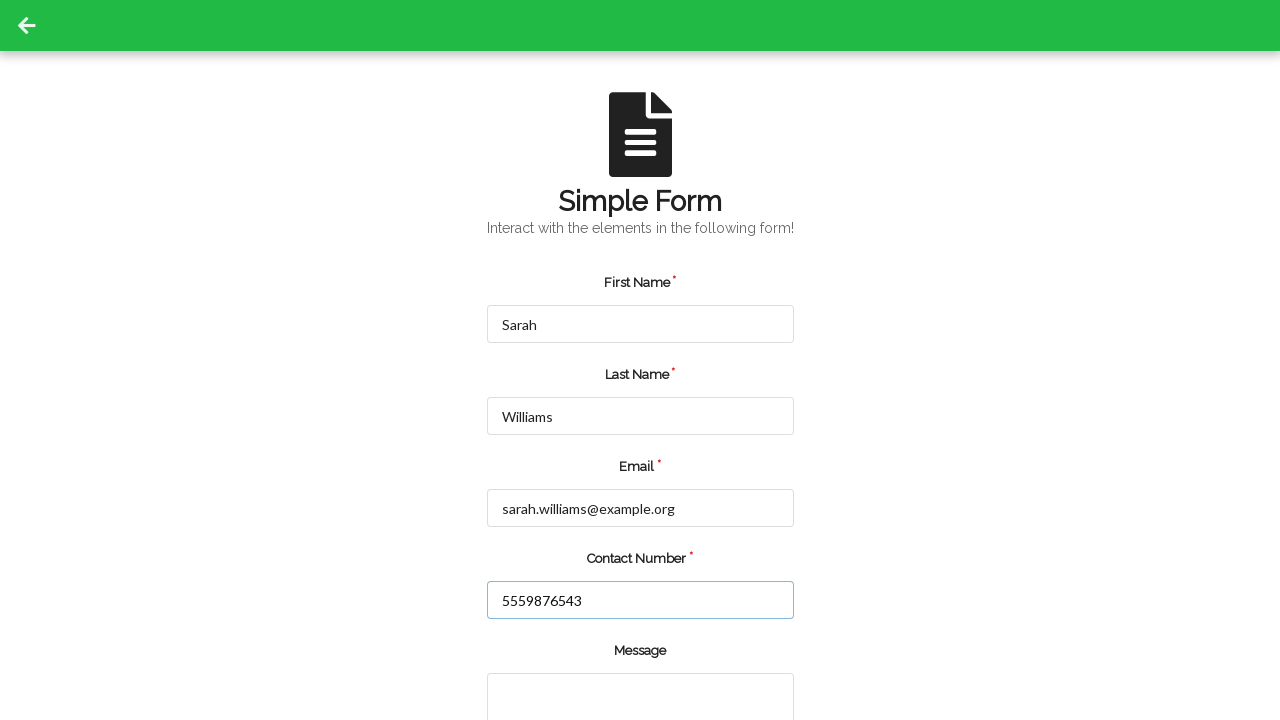

Clicked submit button for second registration at (558, 660) on input.green
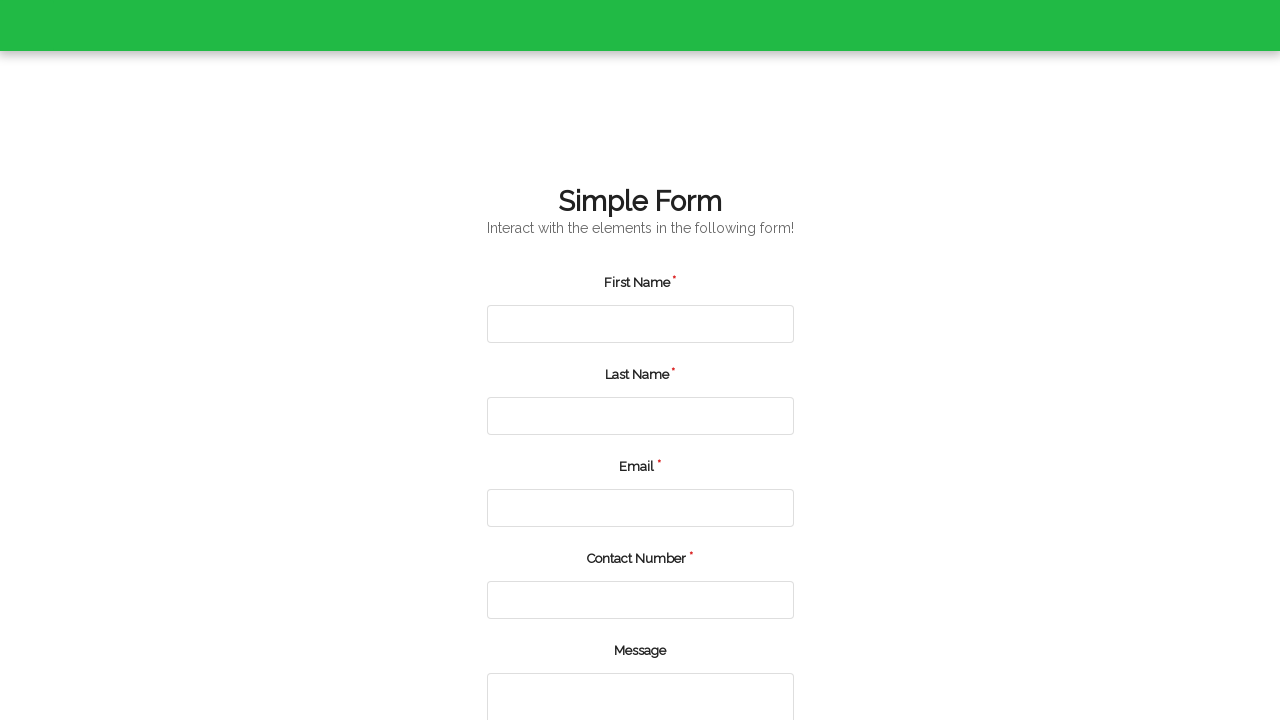

Waited 1 second for alert to appear
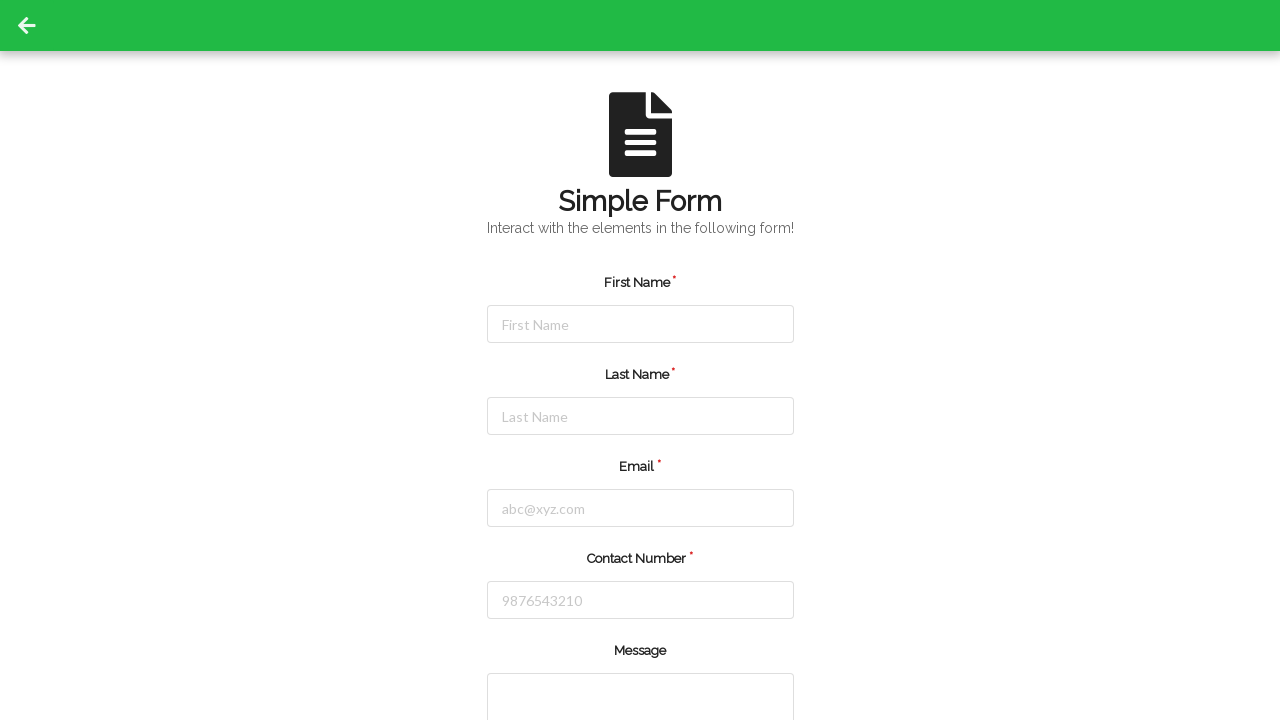

Reloaded page after second registration
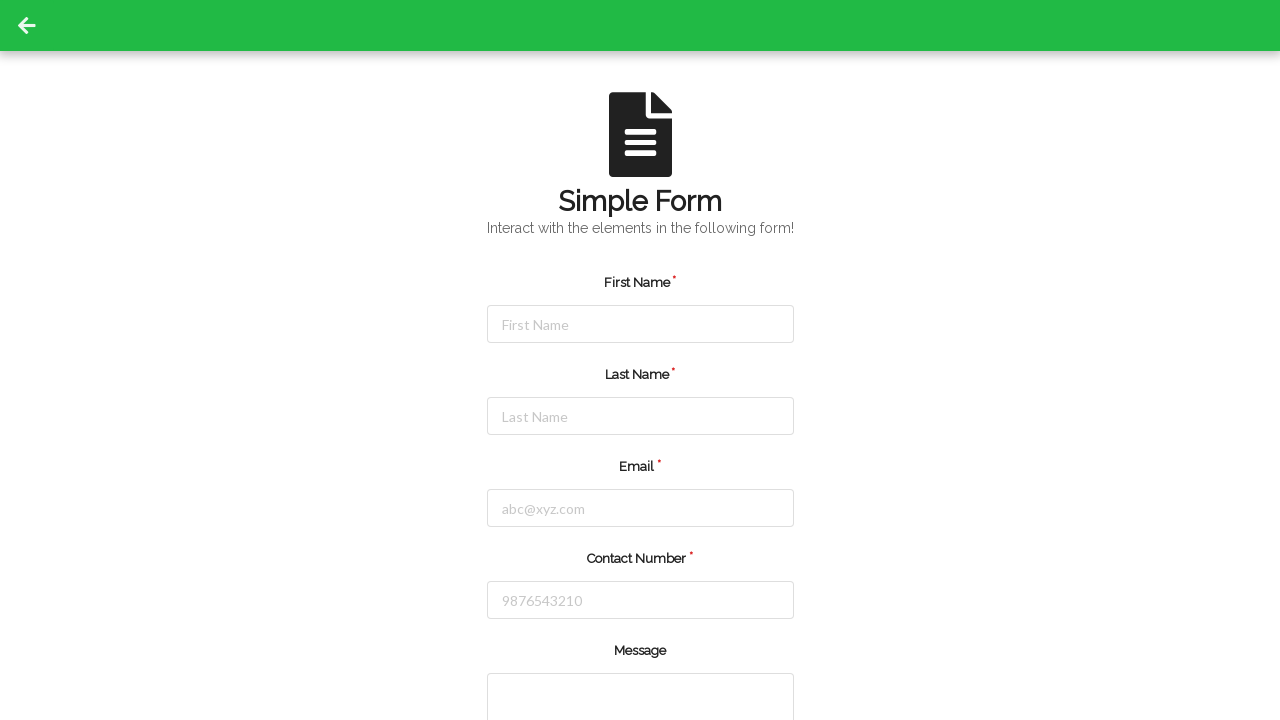

Filled first name field with 'Robert' on #firstName
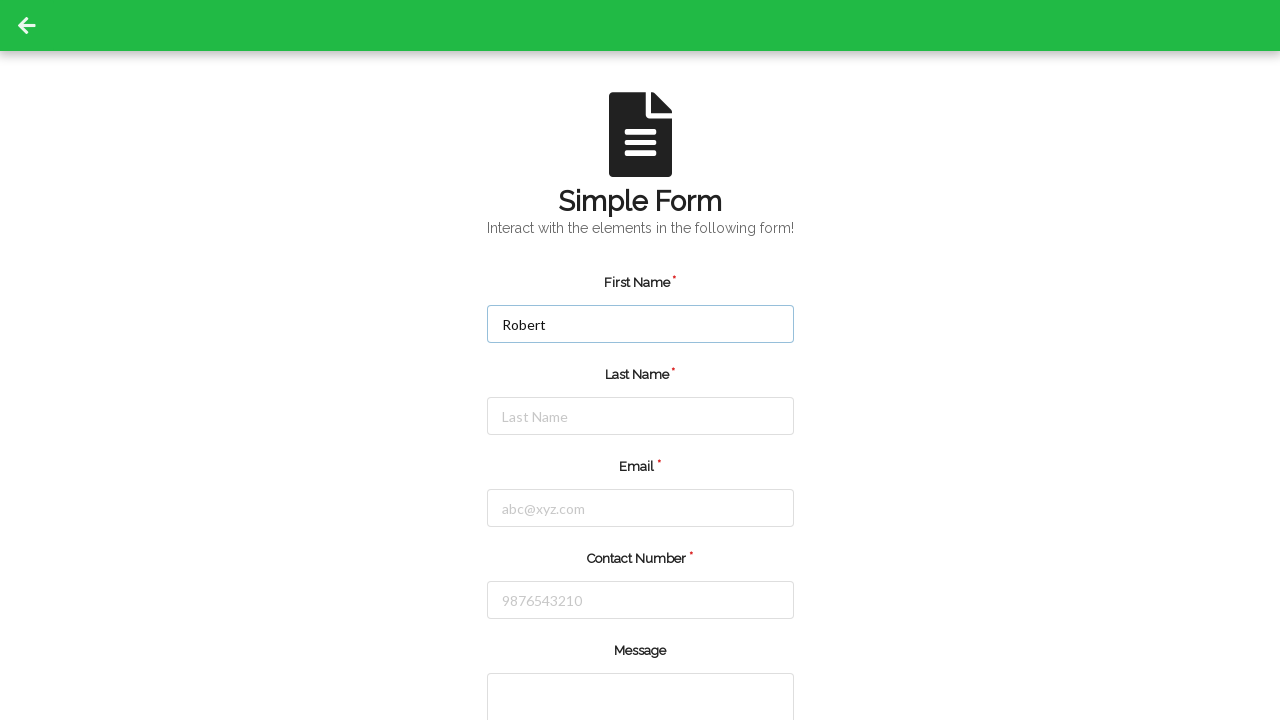

Filled last name field with 'Davis' on #lastName
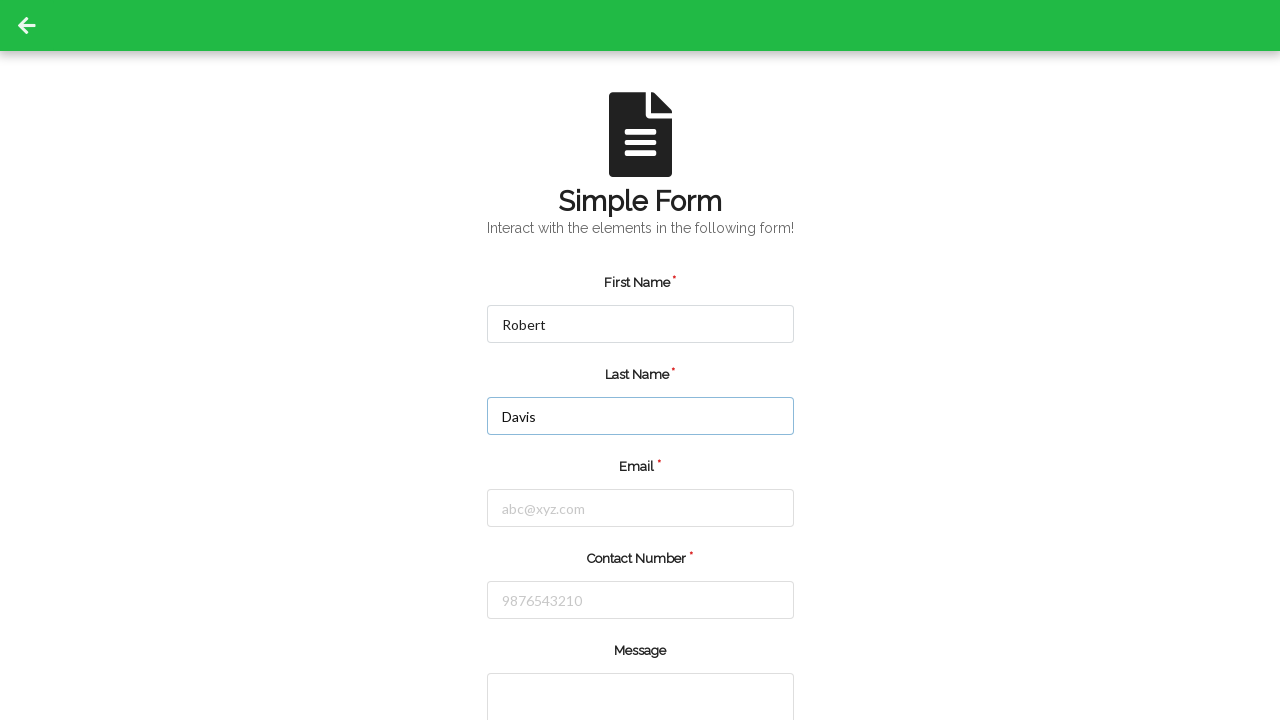

Filled email field with 'robert.davis@demo.net' on #email
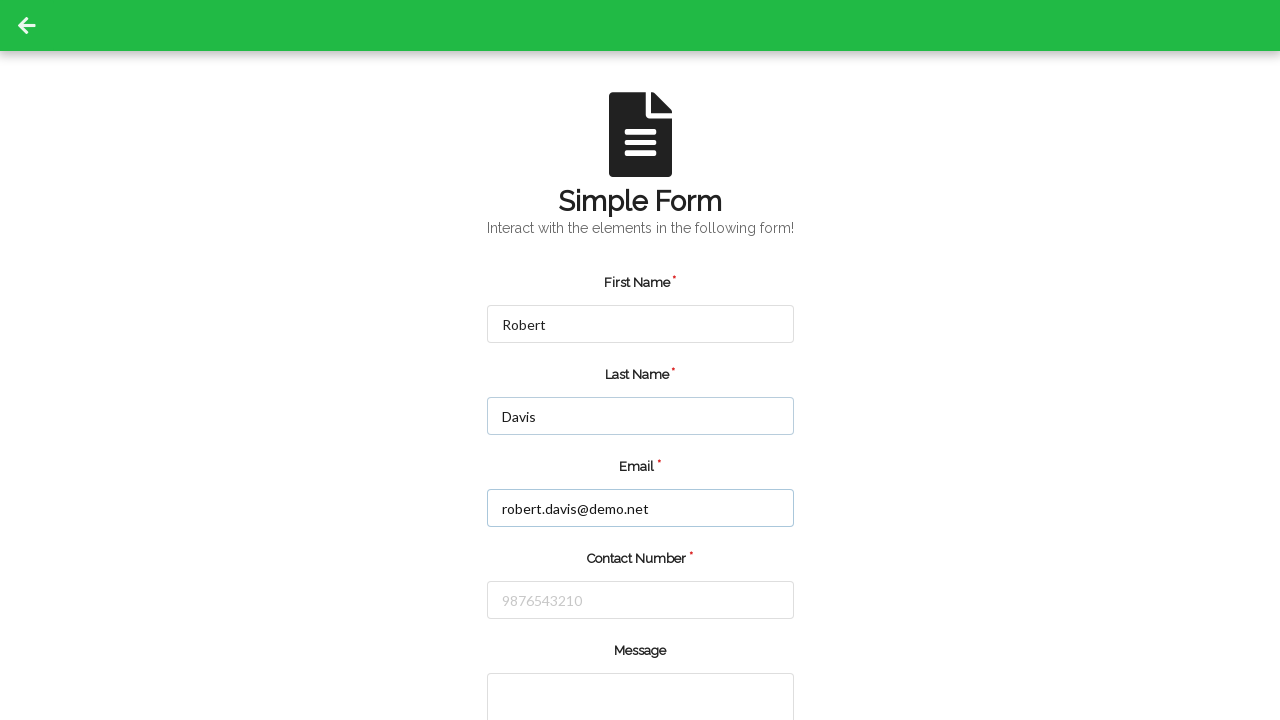

Filled phone number field with '5552468135' on #number
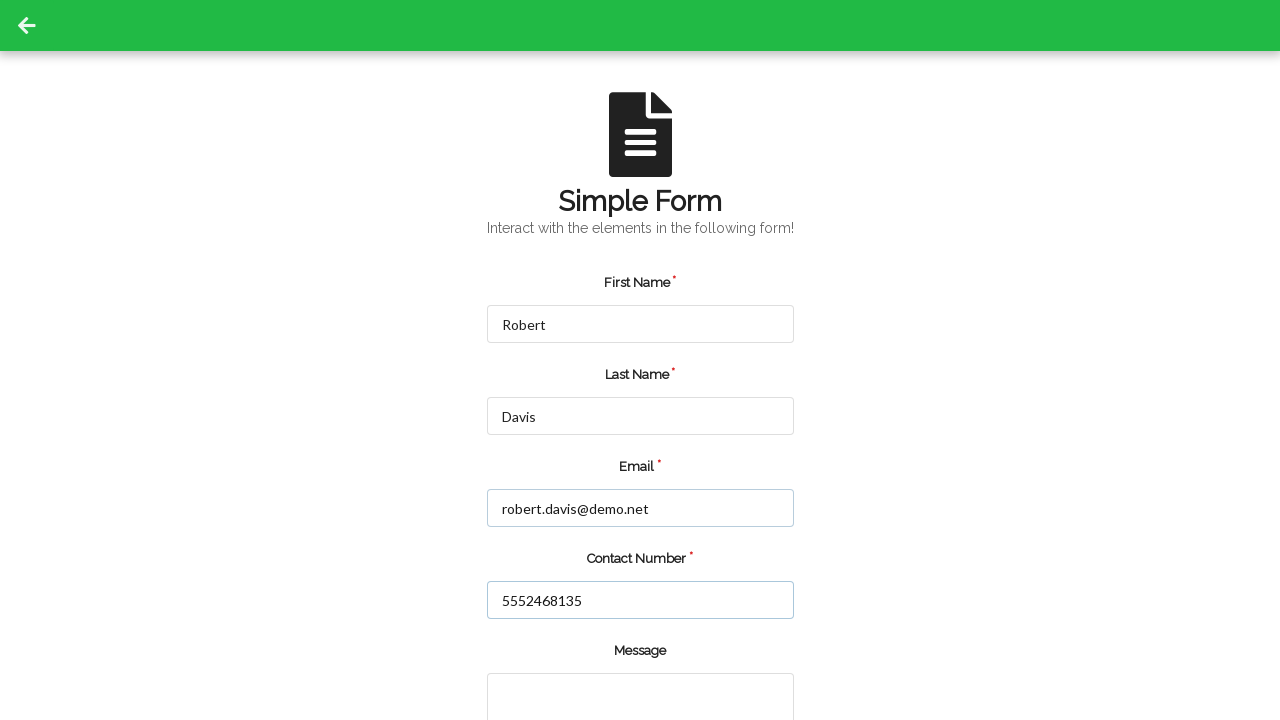

Clicked submit button for third registration at (558, 660) on input.green
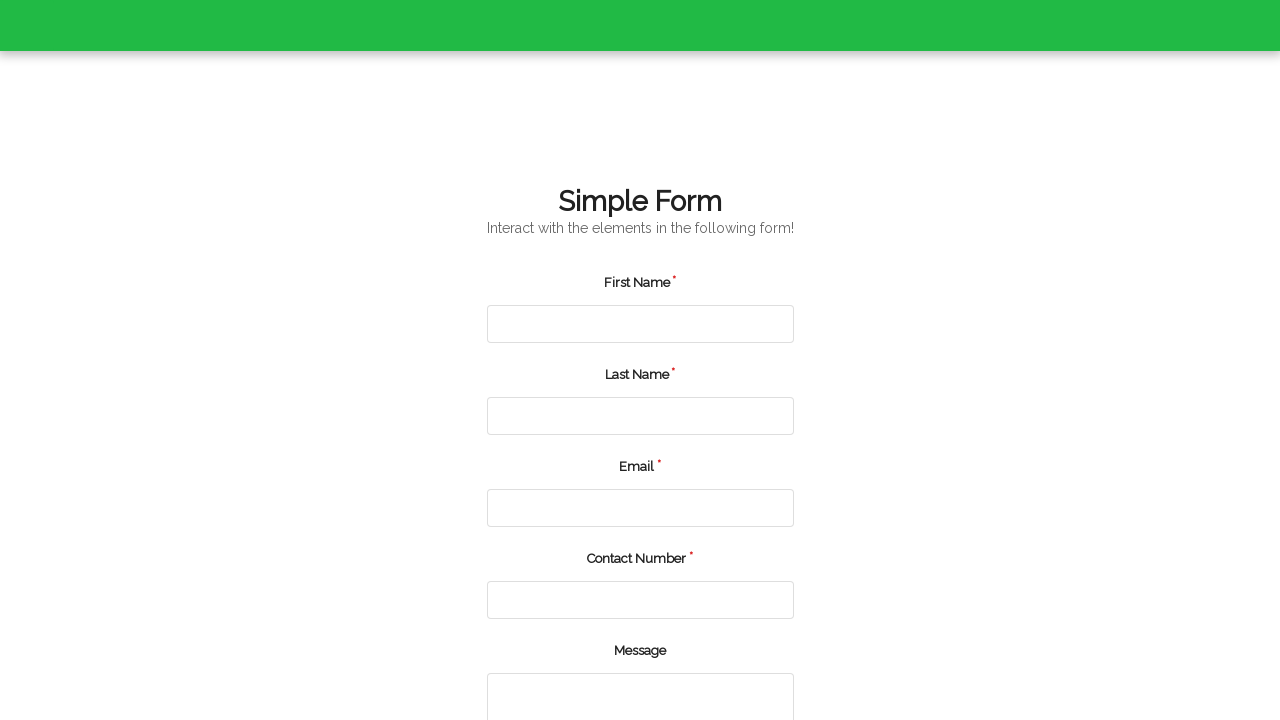

Waited 1 second for final alert to appear
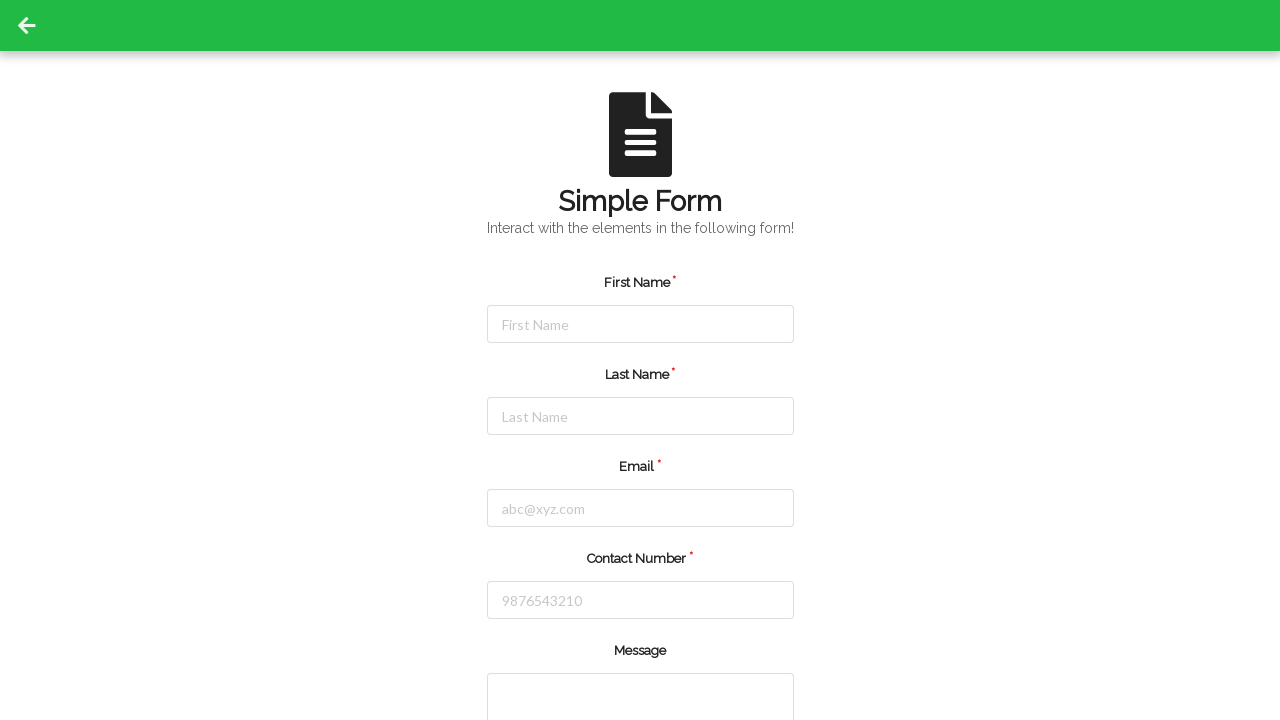

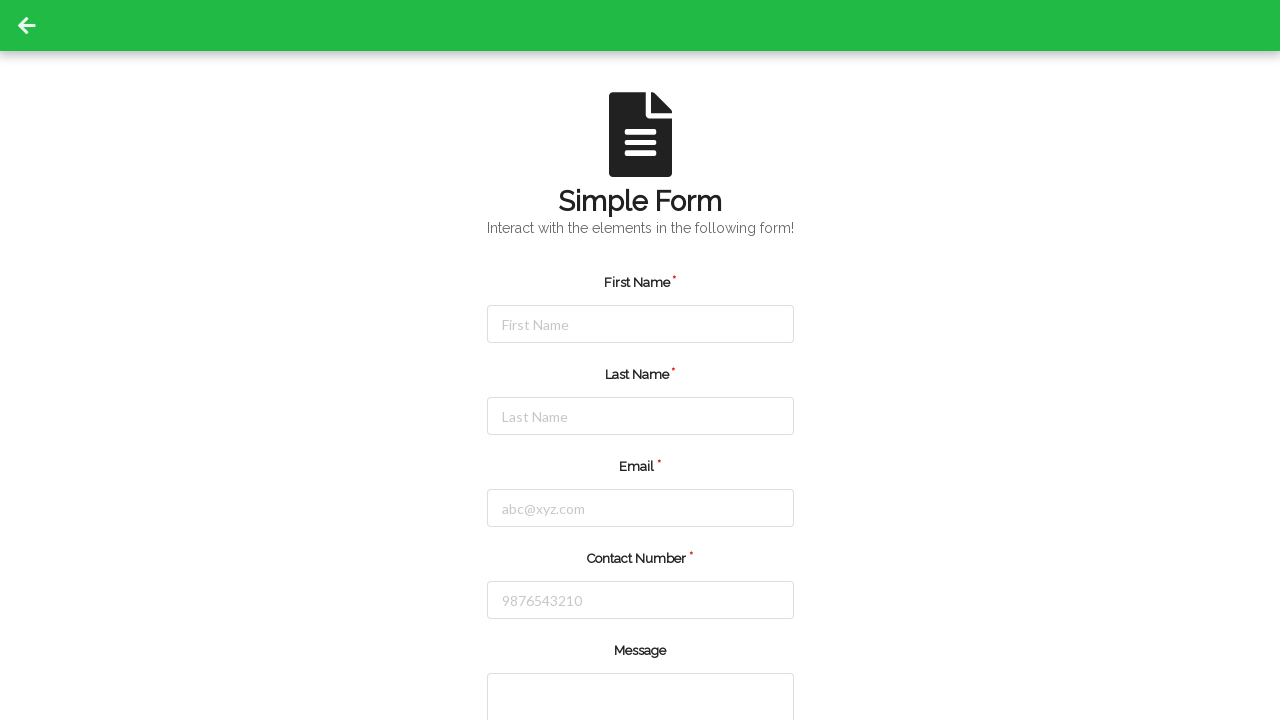